Tests interaction with hidden layers by clicking a green button

Starting URL: http://www.uitestingplayground.com/hiddenlayers

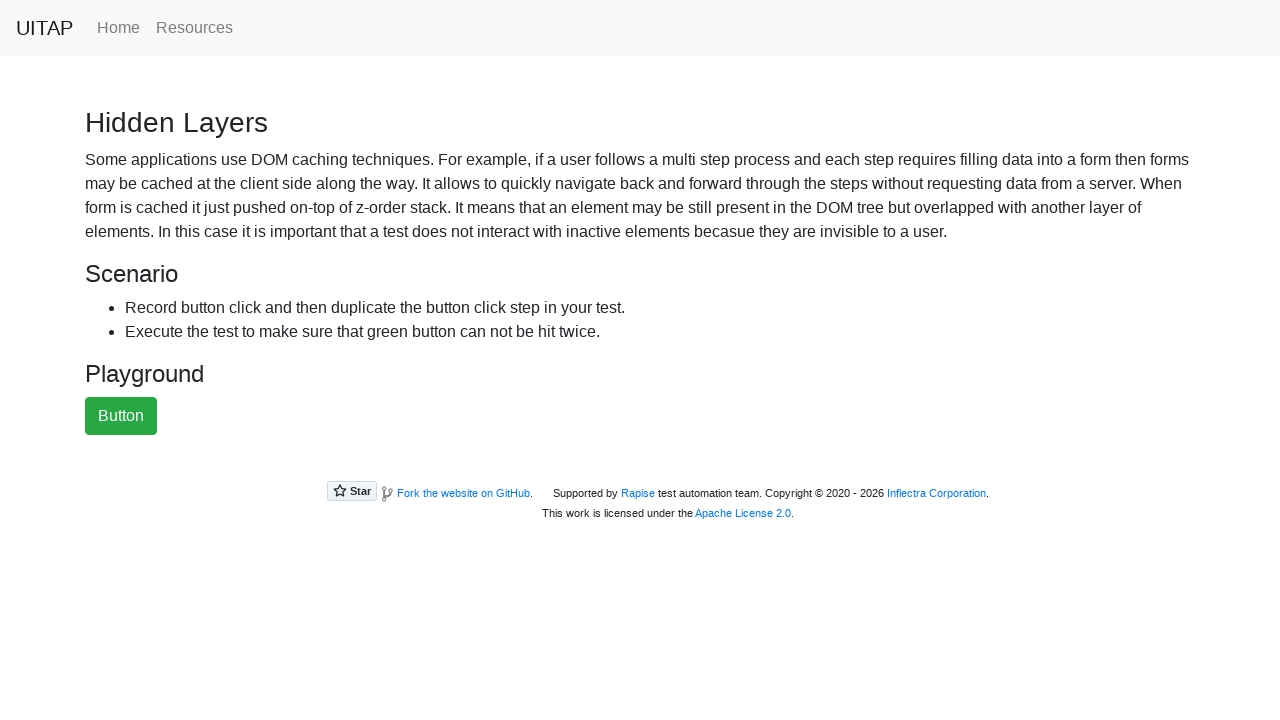

Navigated to hidden layers test page
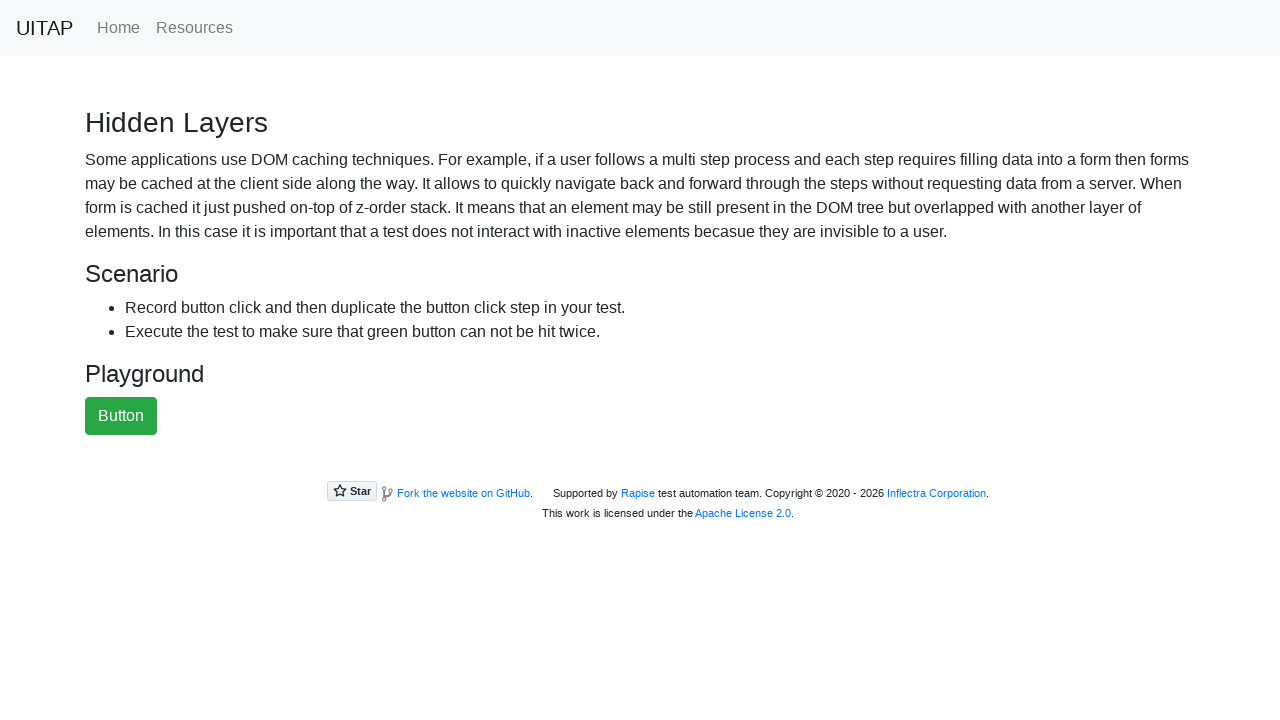

Clicked the green button to interact with hidden layers at (121, 416) on #greenButton
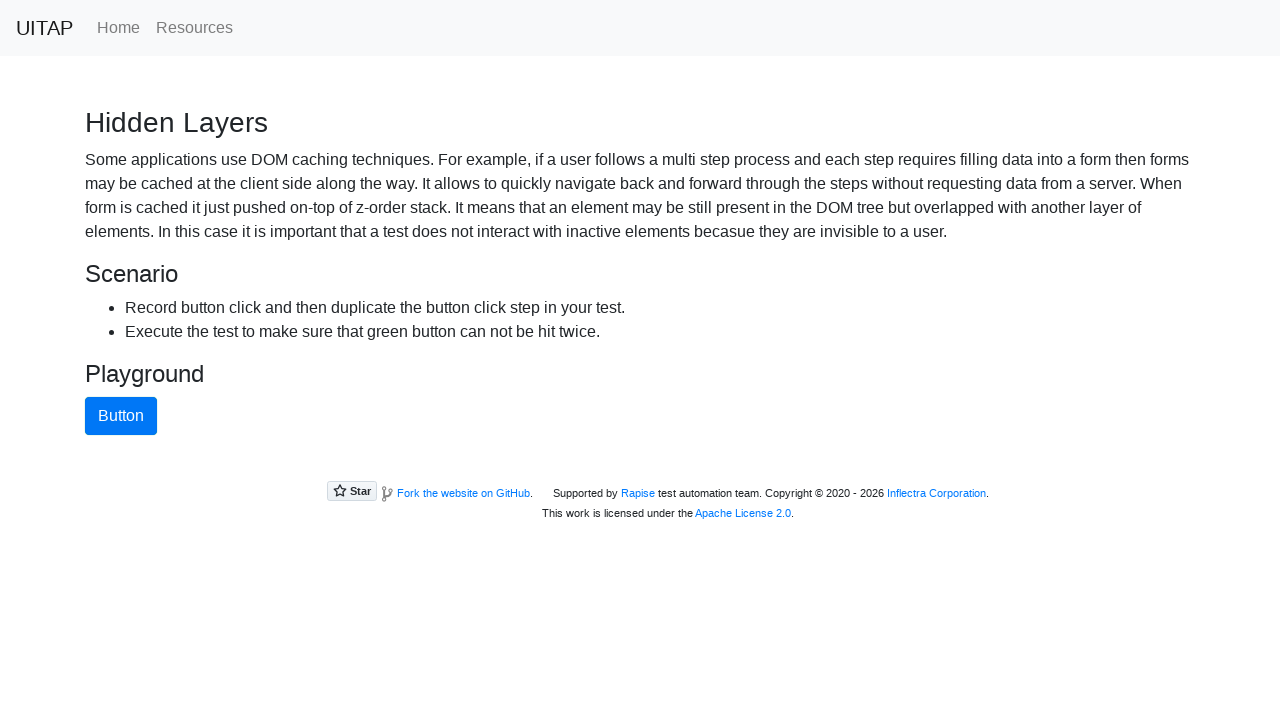

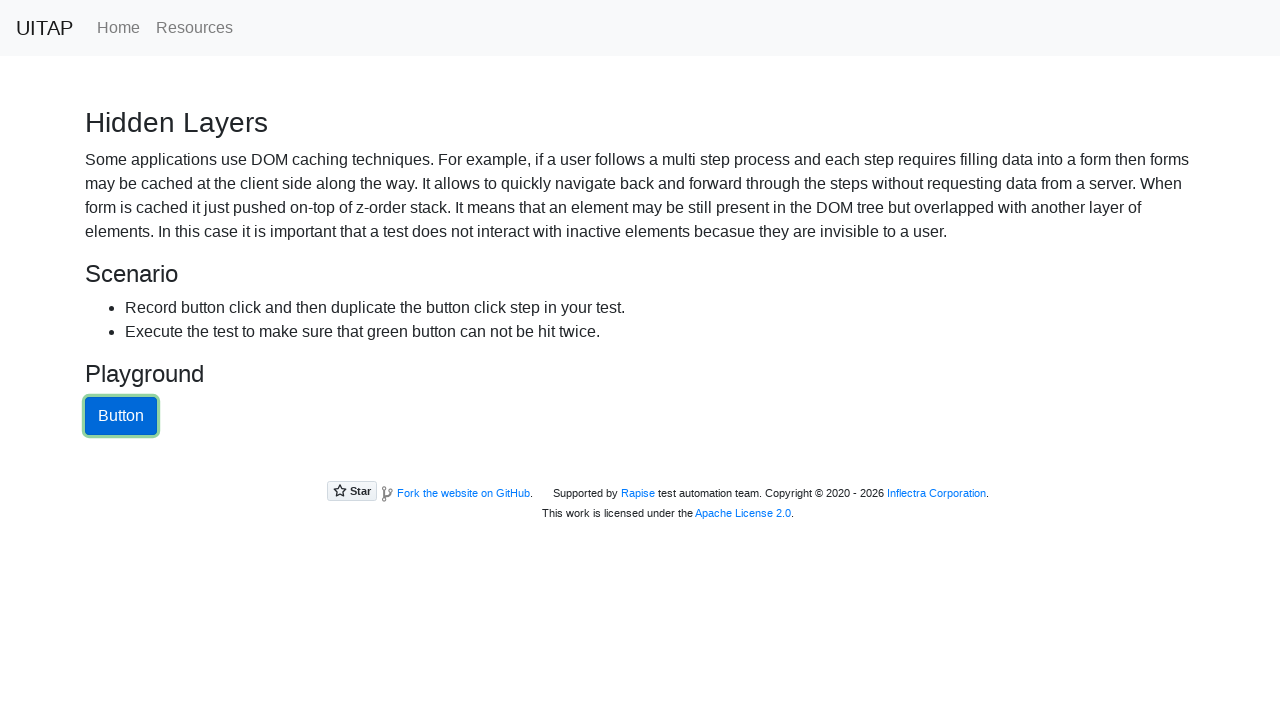